Tests that edits are cancelled when pressing Escape key

Starting URL: https://demo.playwright.dev/todomvc

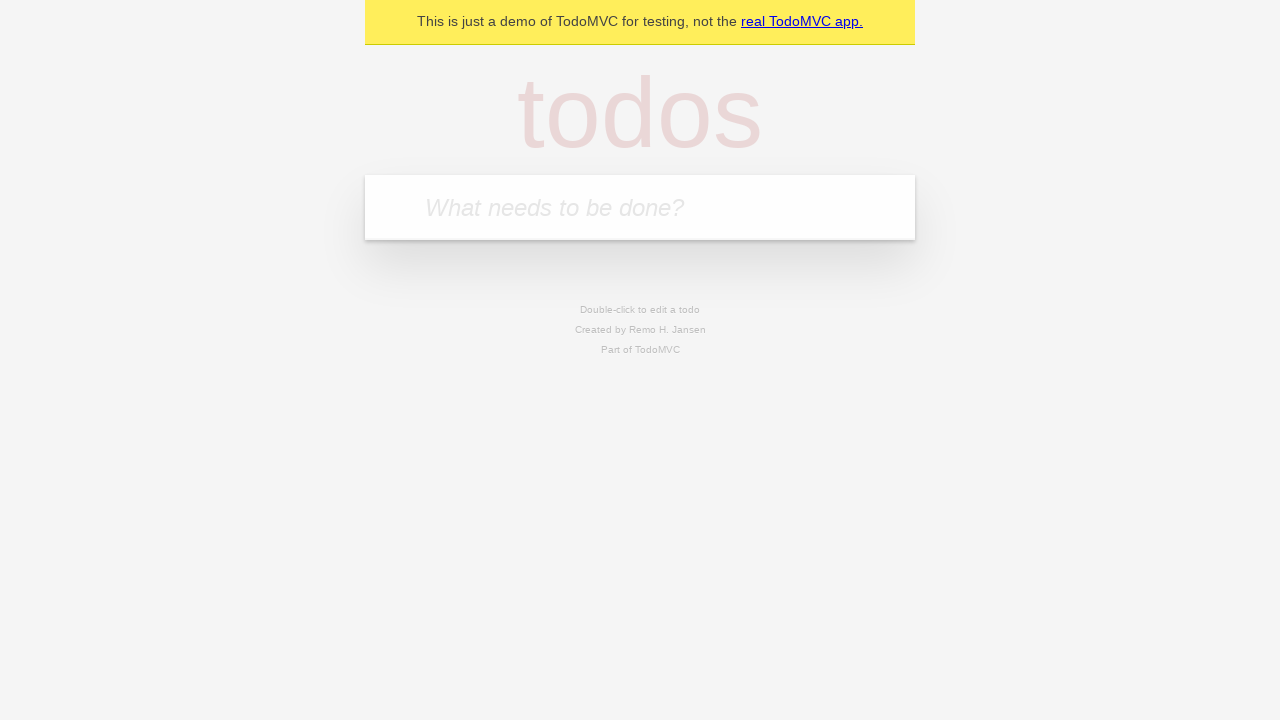

Filled new todo input with 'buy some cheese' on internal:attr=[placeholder="What needs to be done?"i]
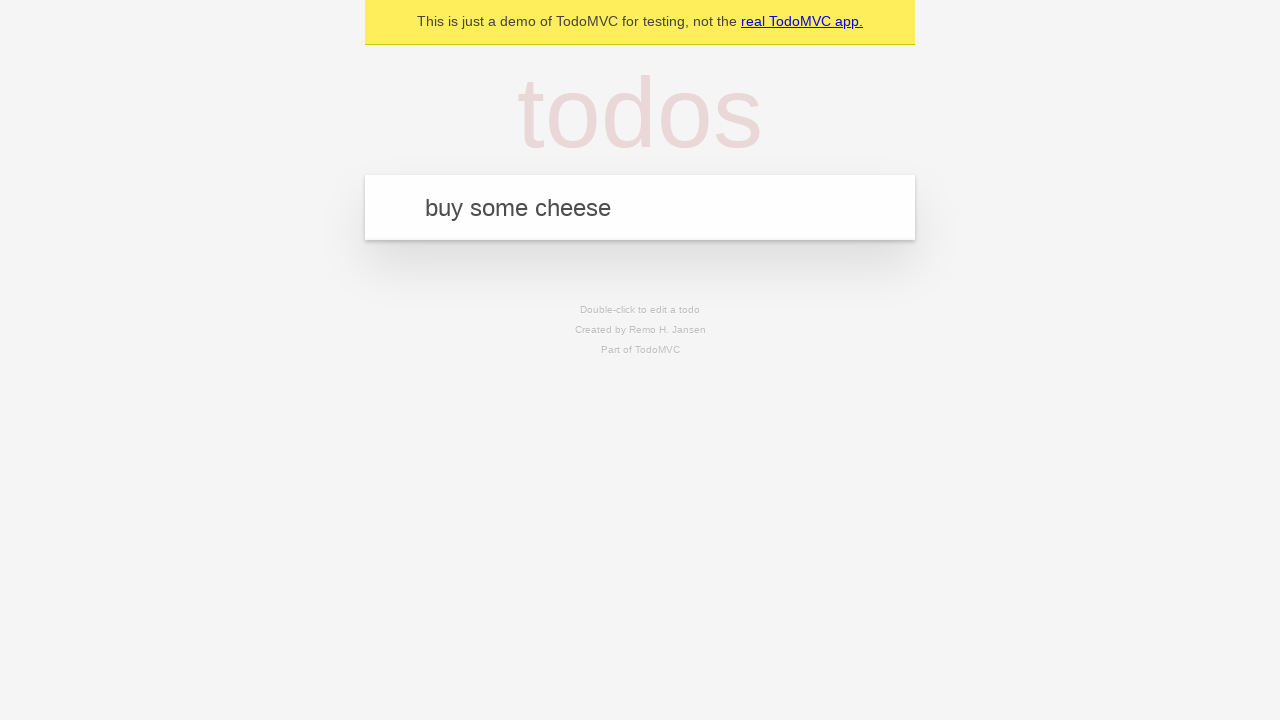

Pressed Enter to create todo: 'buy some cheese' on internal:attr=[placeholder="What needs to be done?"i]
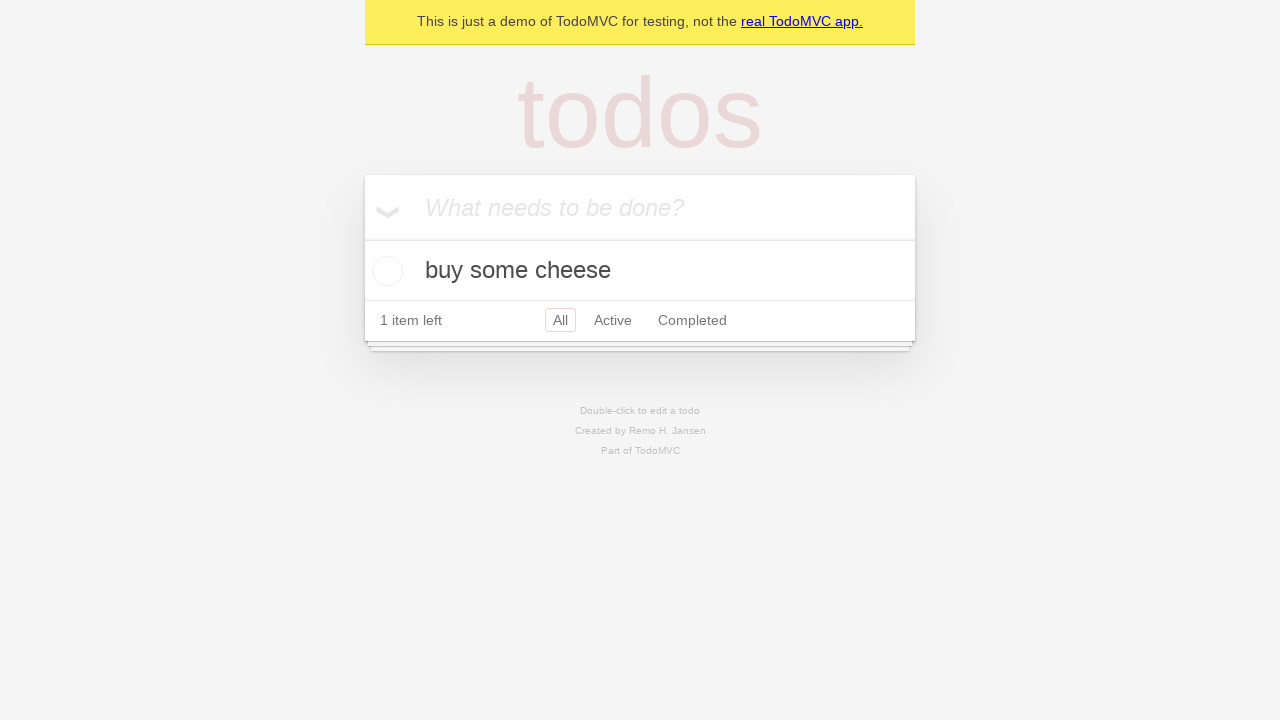

Filled new todo input with 'feed the cat' on internal:attr=[placeholder="What needs to be done?"i]
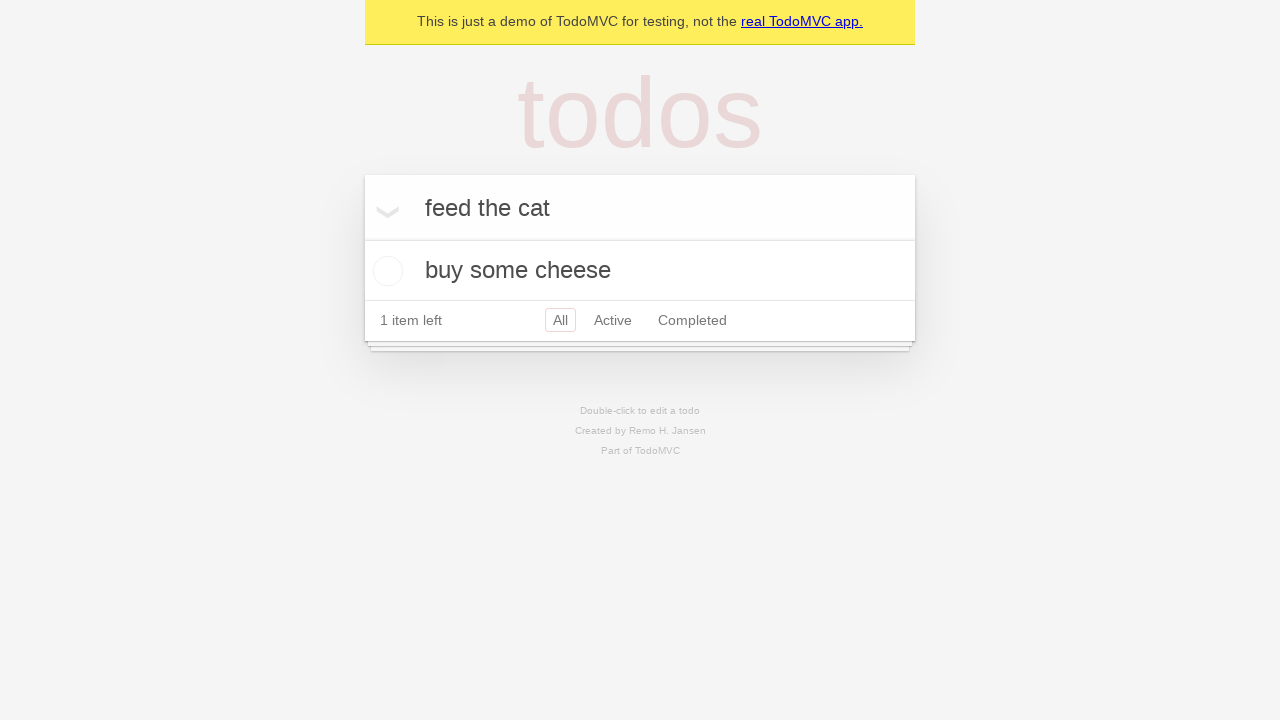

Pressed Enter to create todo: 'feed the cat' on internal:attr=[placeholder="What needs to be done?"i]
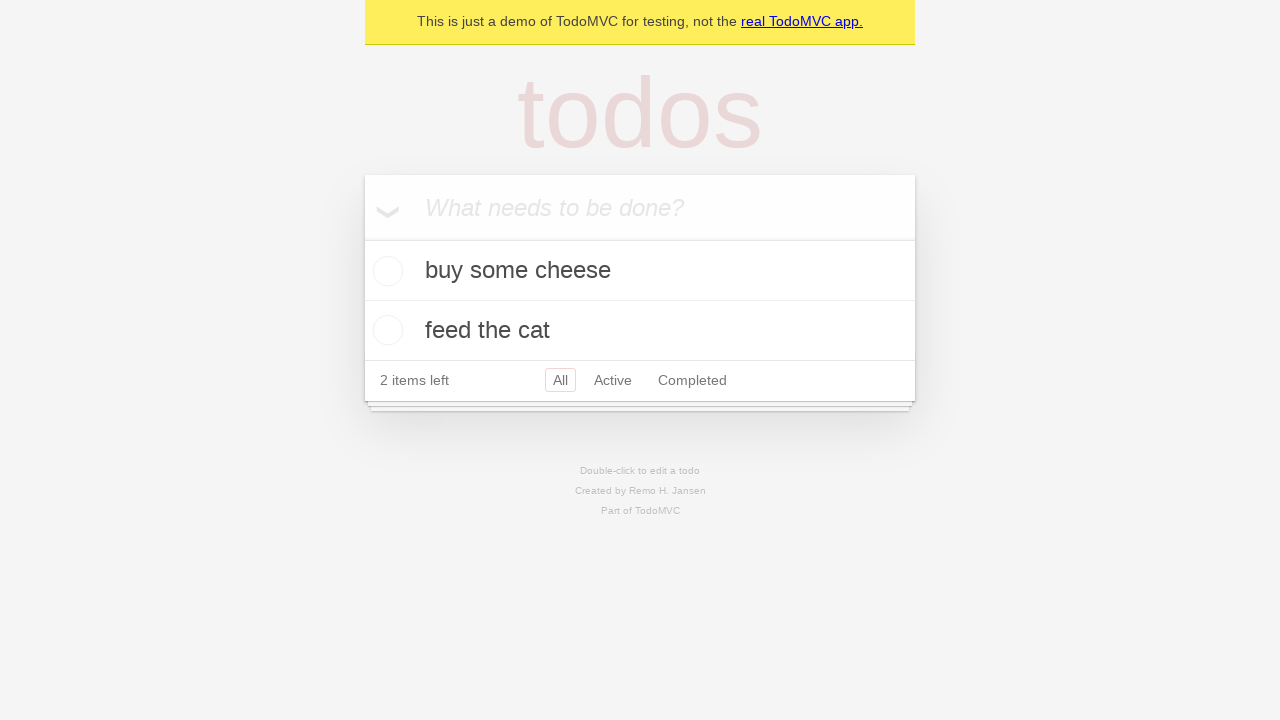

Filled new todo input with 'book a doctors appointment' on internal:attr=[placeholder="What needs to be done?"i]
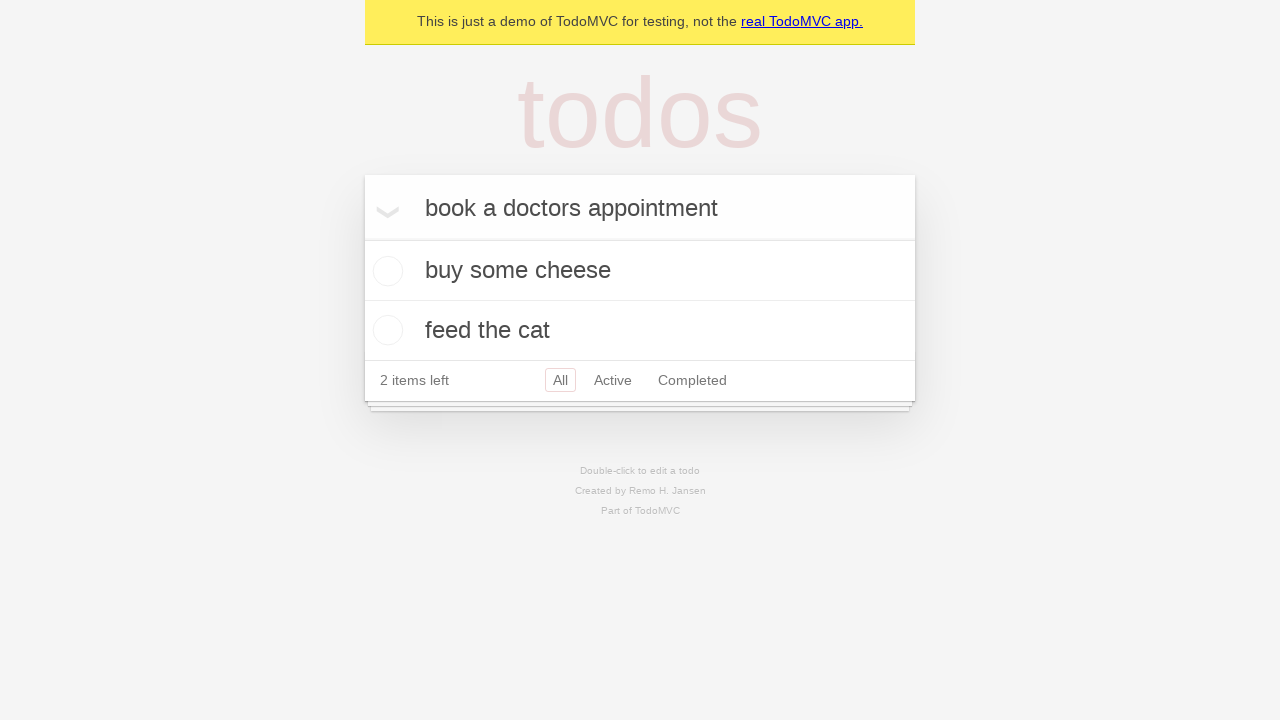

Pressed Enter to create todo: 'book a doctors appointment' on internal:attr=[placeholder="What needs to be done?"i]
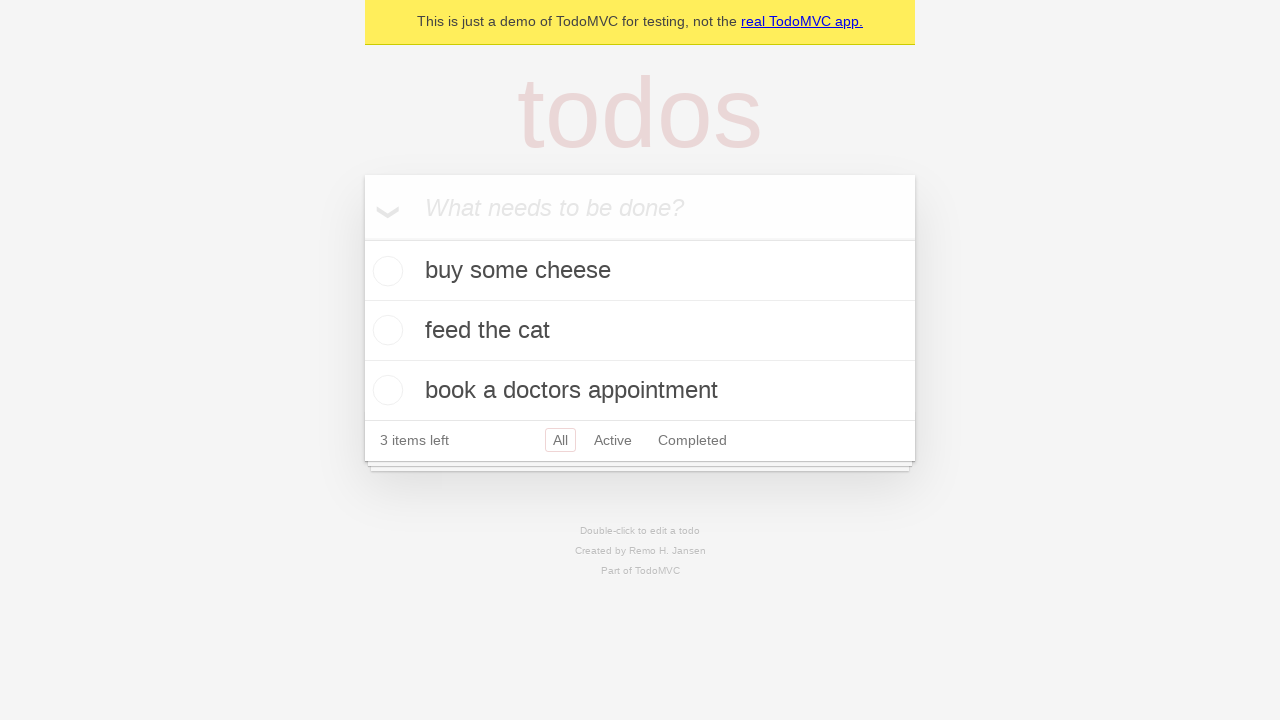

Double-clicked second todo item to enter edit mode at (640, 331) on internal:testid=[data-testid="todo-item"s] >> nth=1
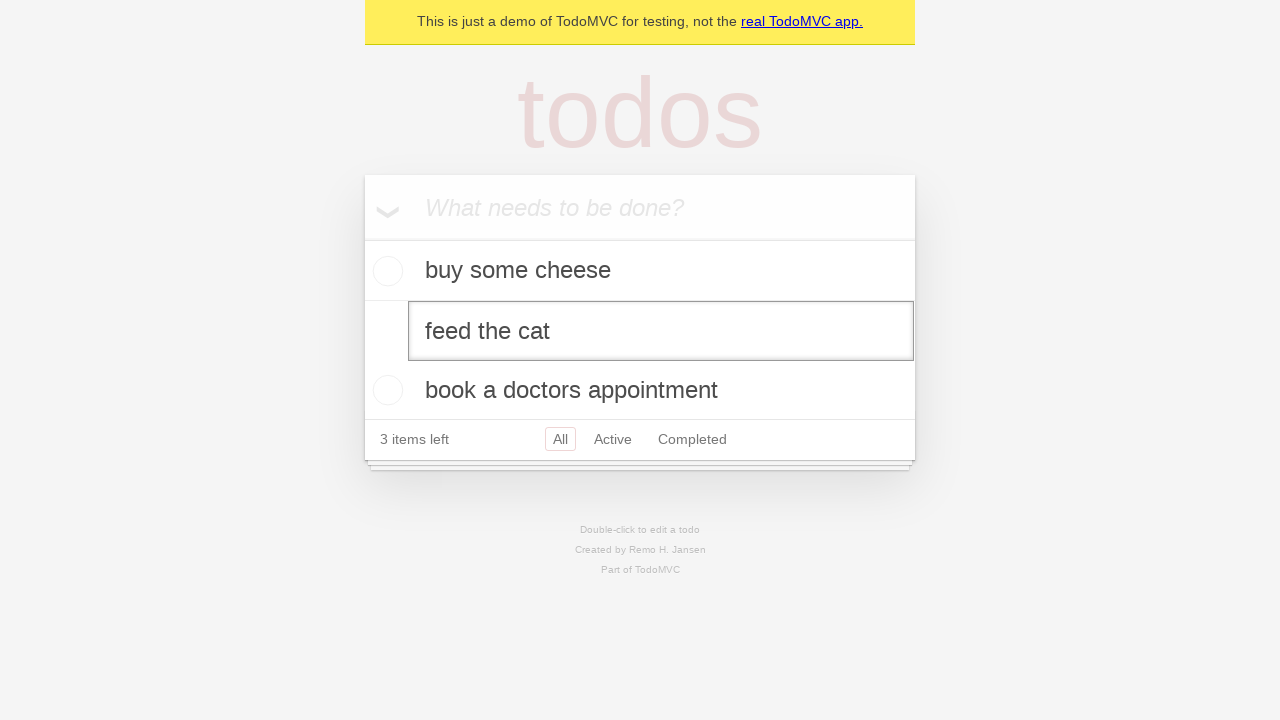

Filled edit input with new text 'buy some sausages' on internal:testid=[data-testid="todo-item"s] >> nth=1 >> internal:role=textbox[nam
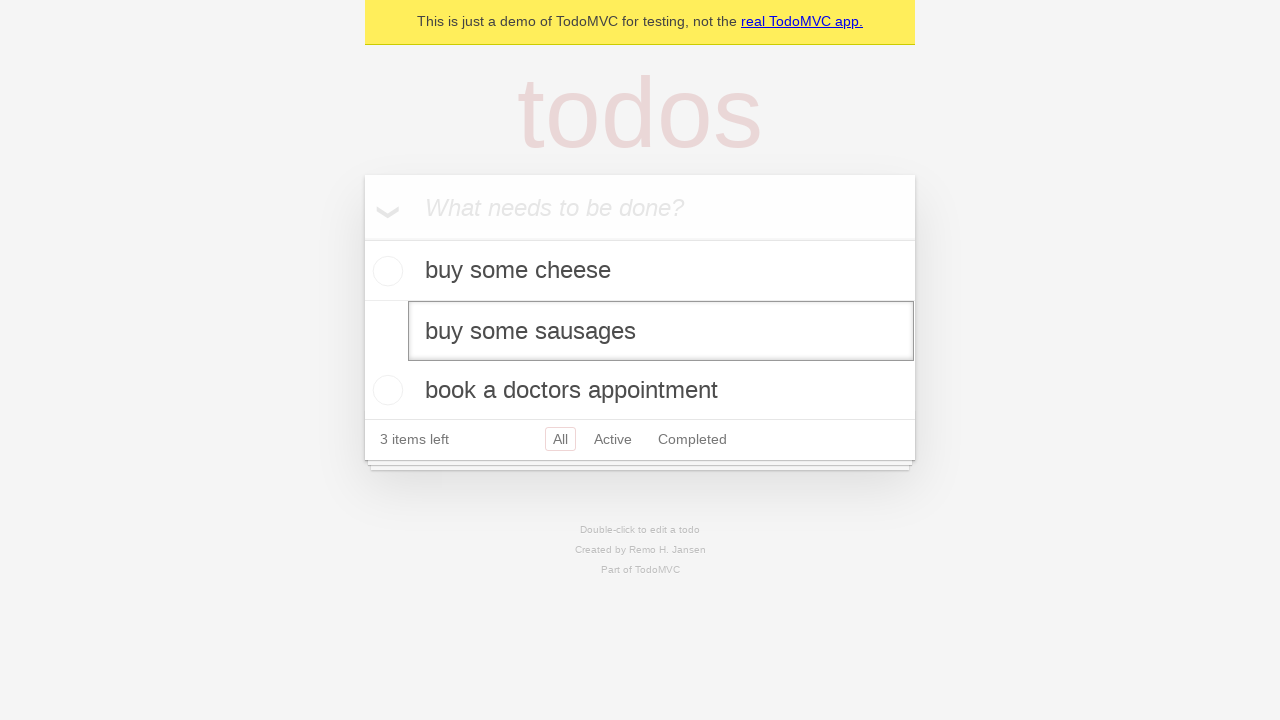

Pressed Escape key to cancel edit on internal:testid=[data-testid="todo-item"s] >> nth=1 >> internal:role=textbox[nam
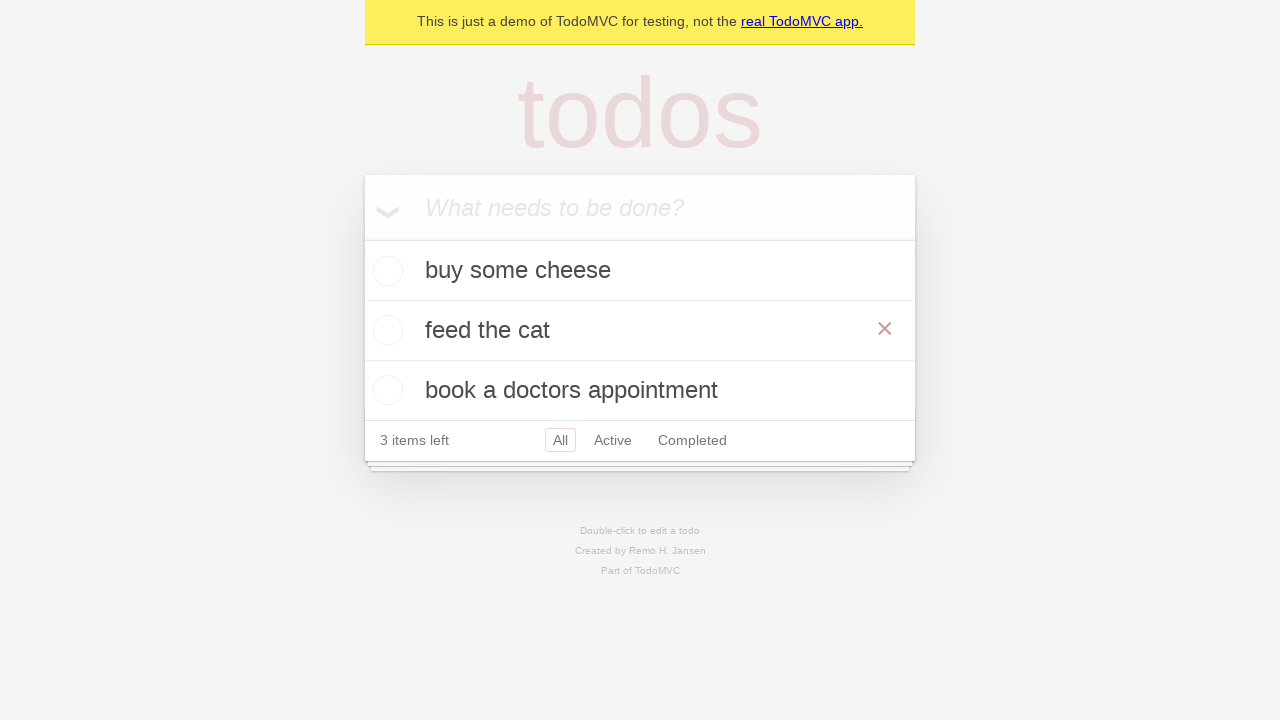

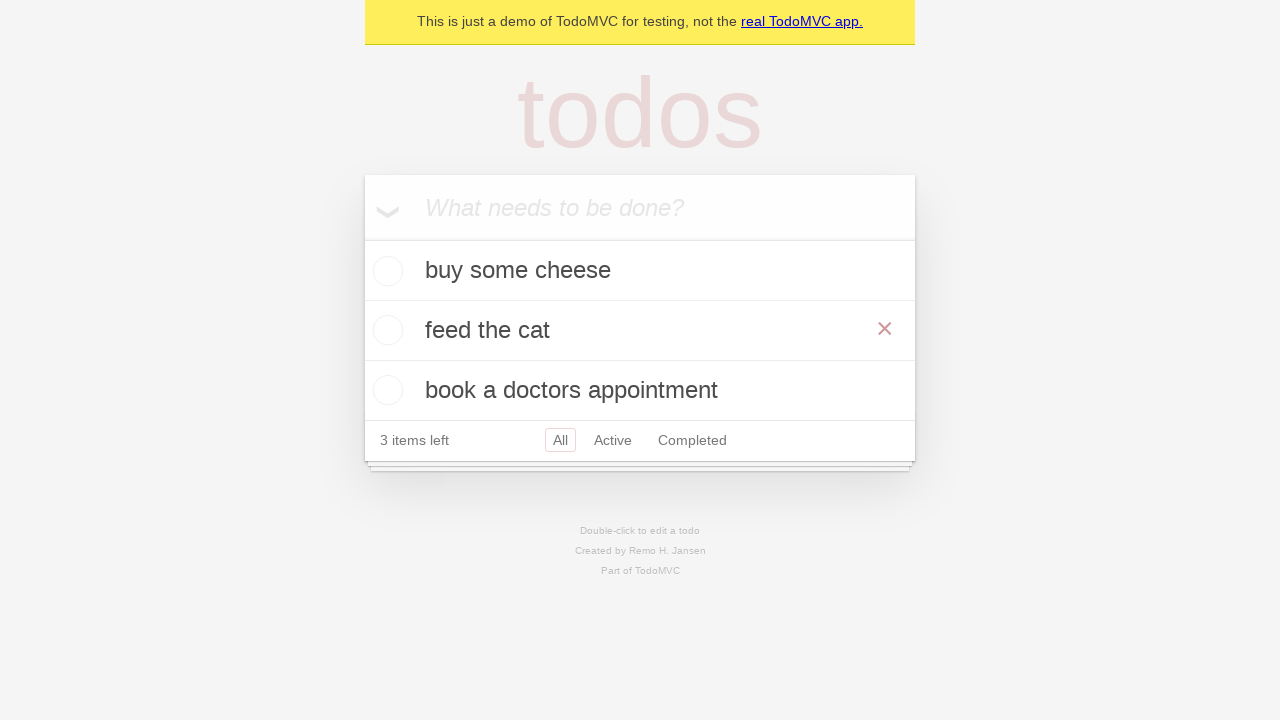